Tests hover functionality by hovering over an image and verifying hidden info becomes visible

Starting URL: https://the-internet.herokuapp.com/hovers

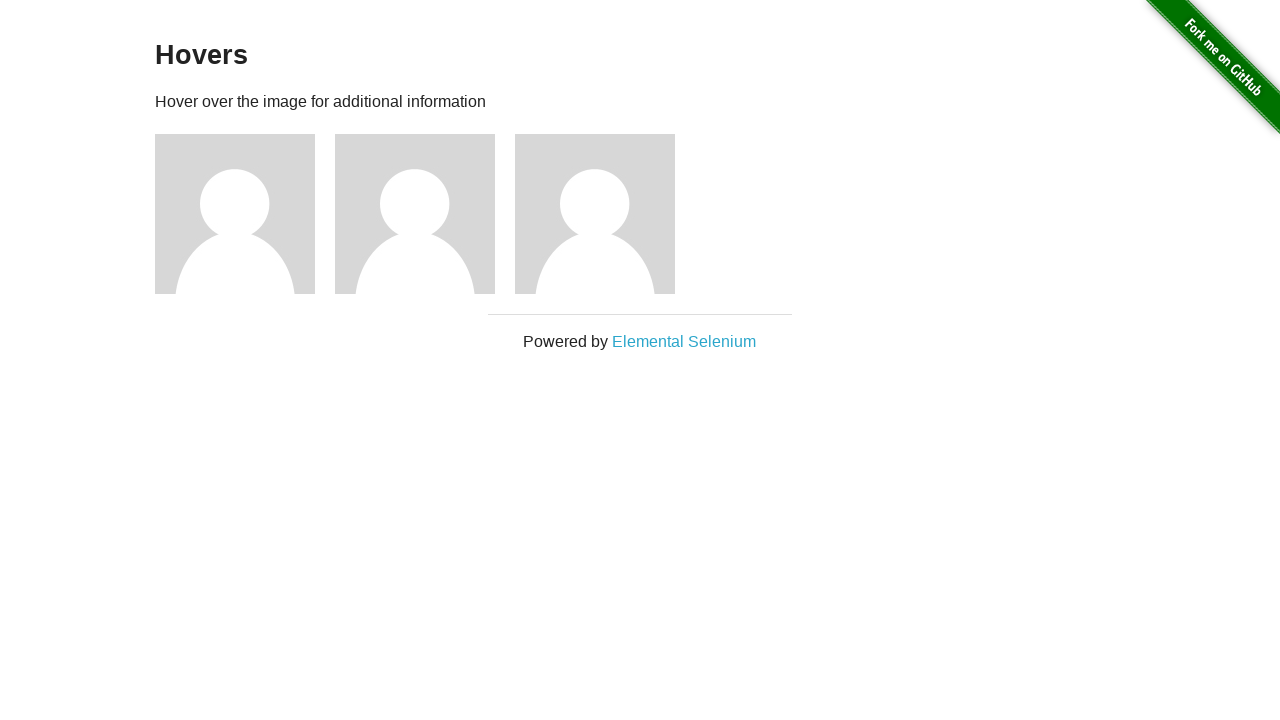

Waited for page to load with networkidle state
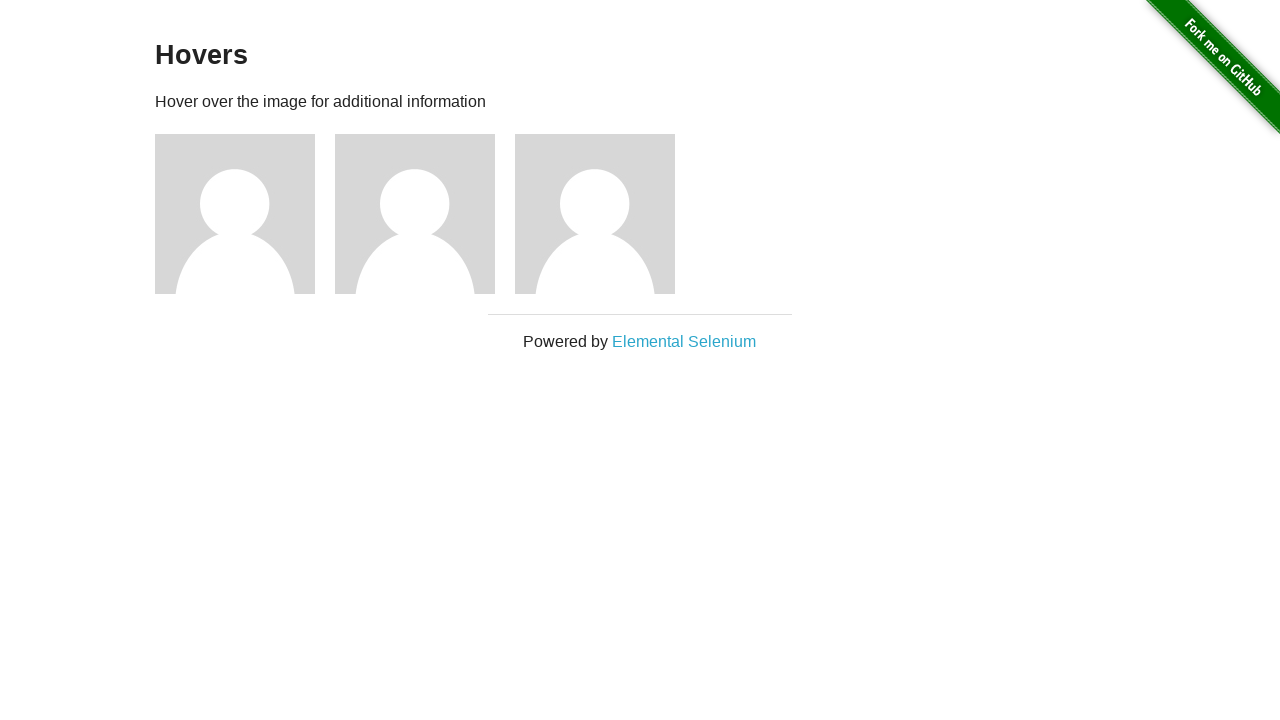

Verified that hidden user info is not visible before hover
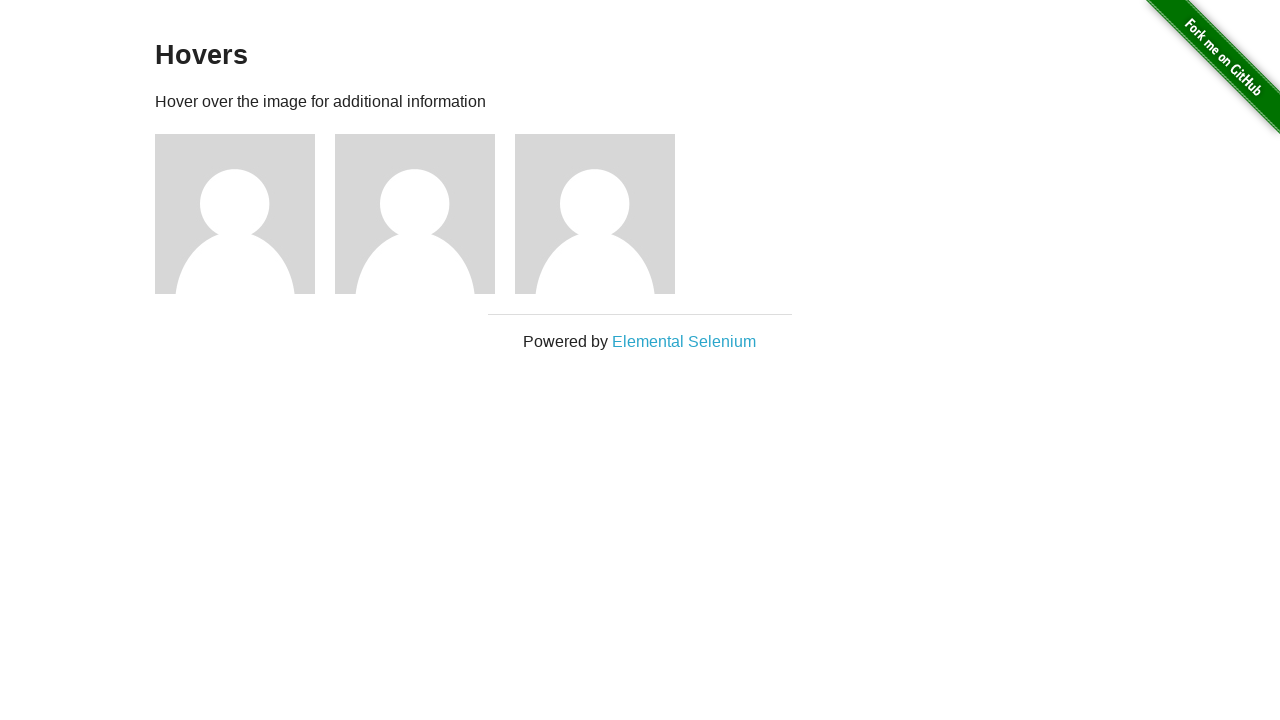

Hovered over the third image element at (235, 214) on div.figure:nth-child(3) > img:nth-child(1)
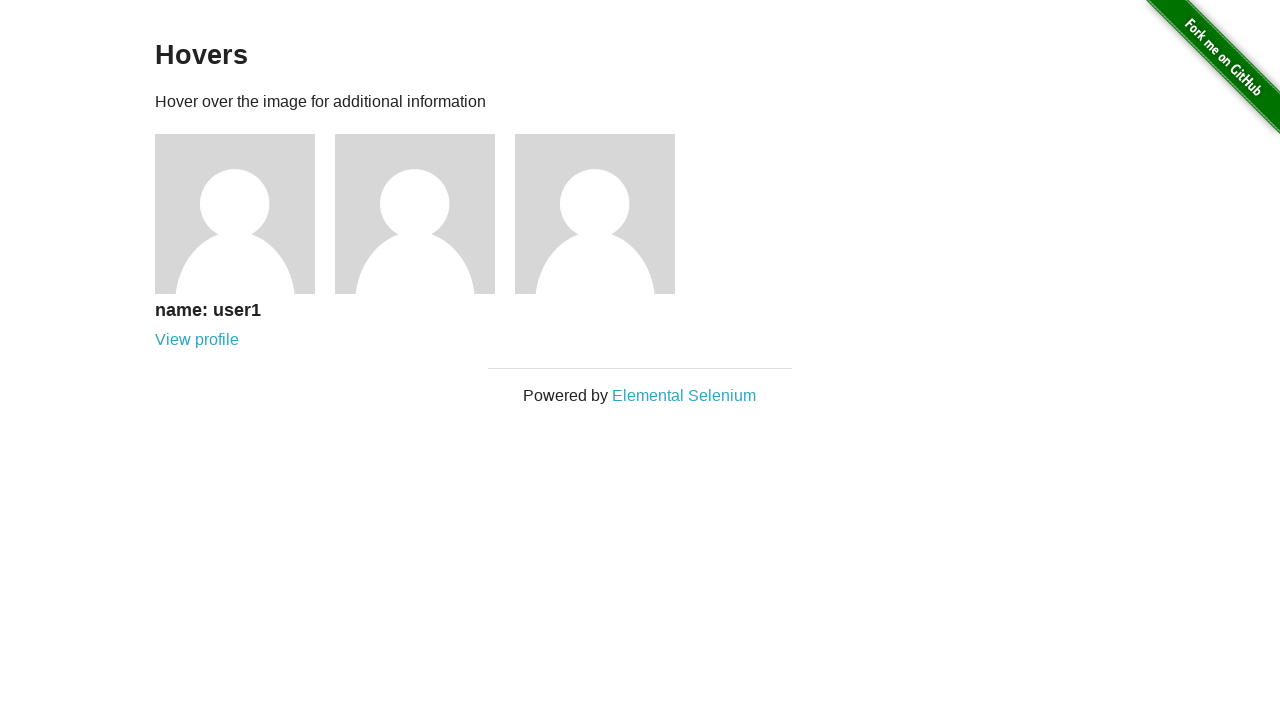

Verified that hidden user info is now visible after hover
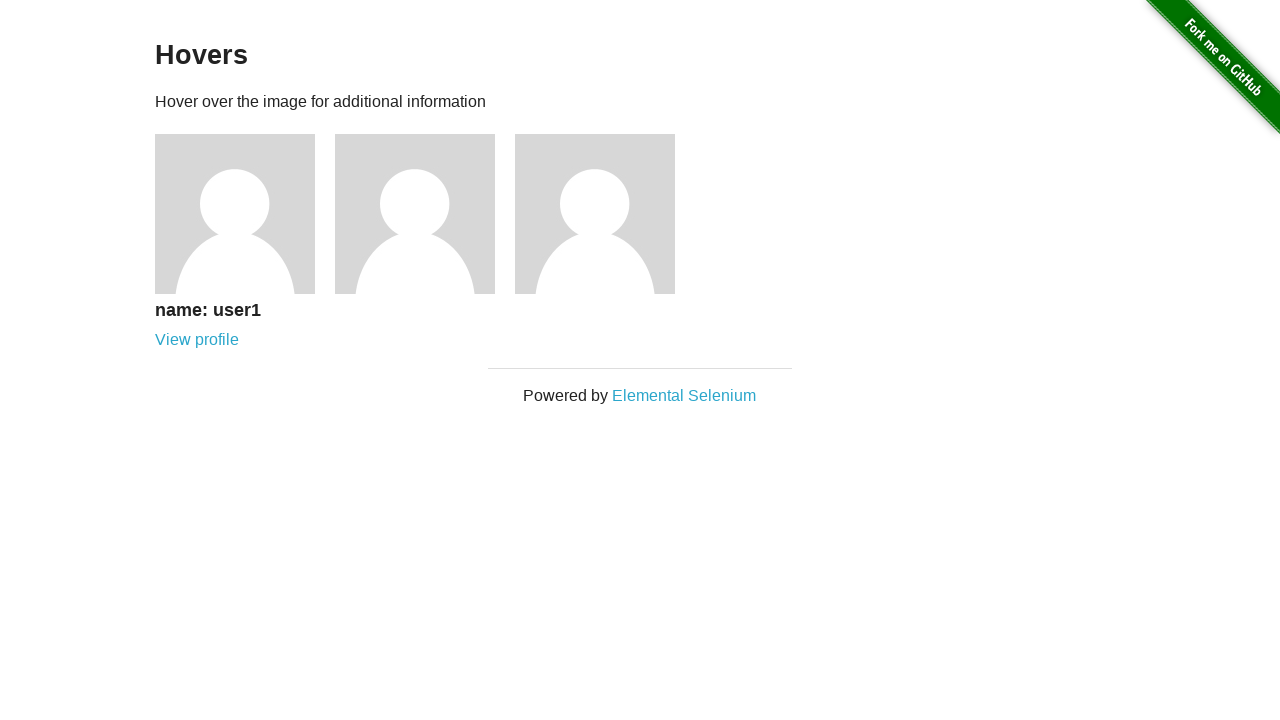

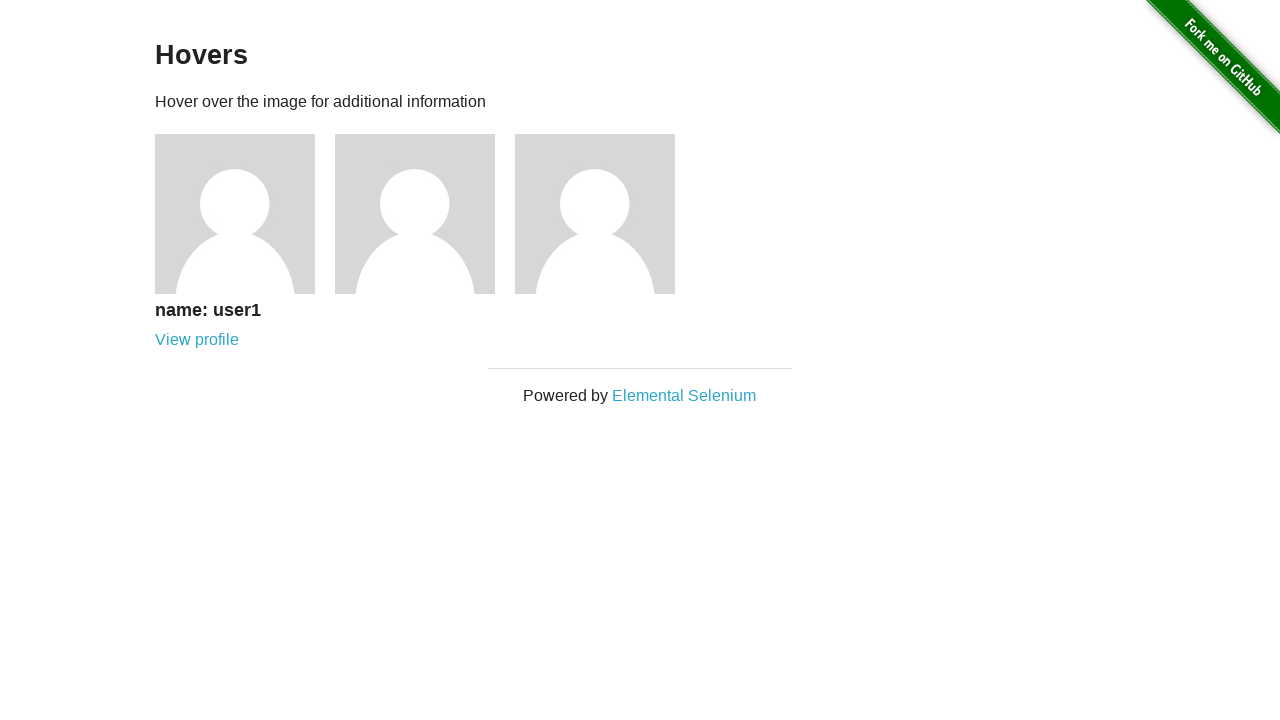